Tests checkbox interaction on a demo practice form by selecting the first checkbox if it's not already selected

Starting URL: https://demoqa.com/automation-practice-form

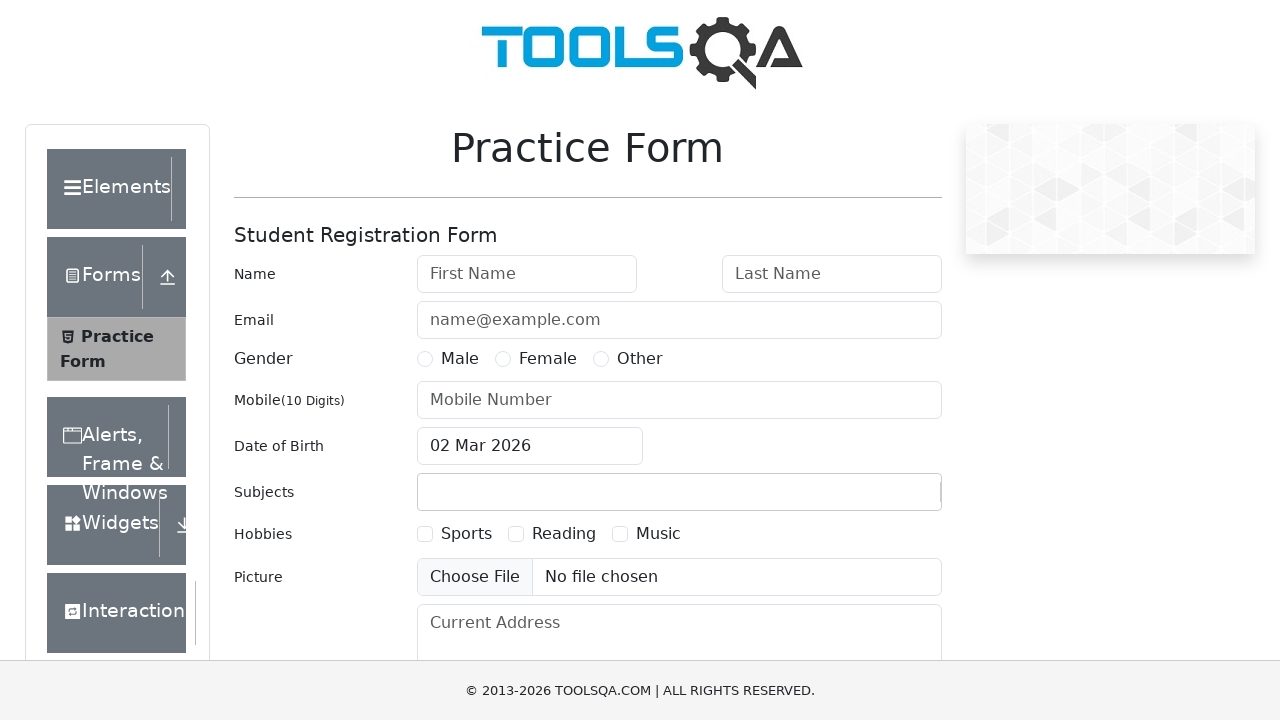

Navigated to automation practice form at https://demoqa.com/automation-practice-form
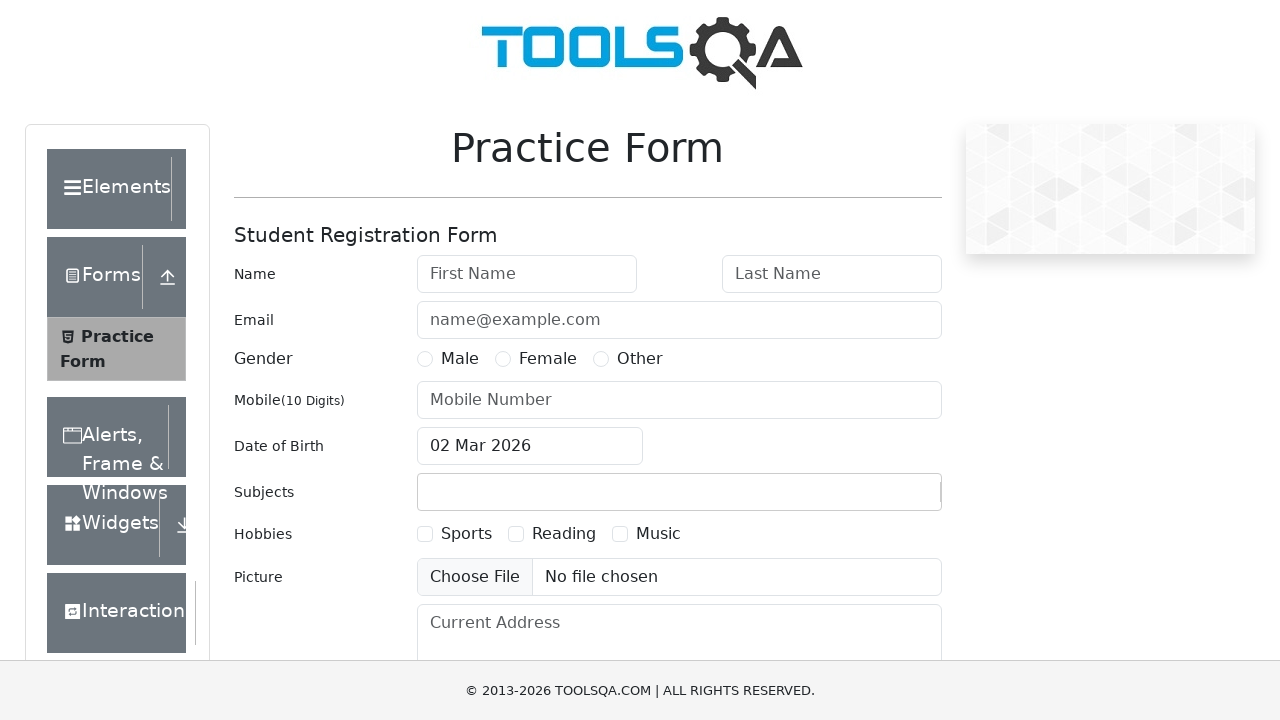

Located the first checkbox element on the form
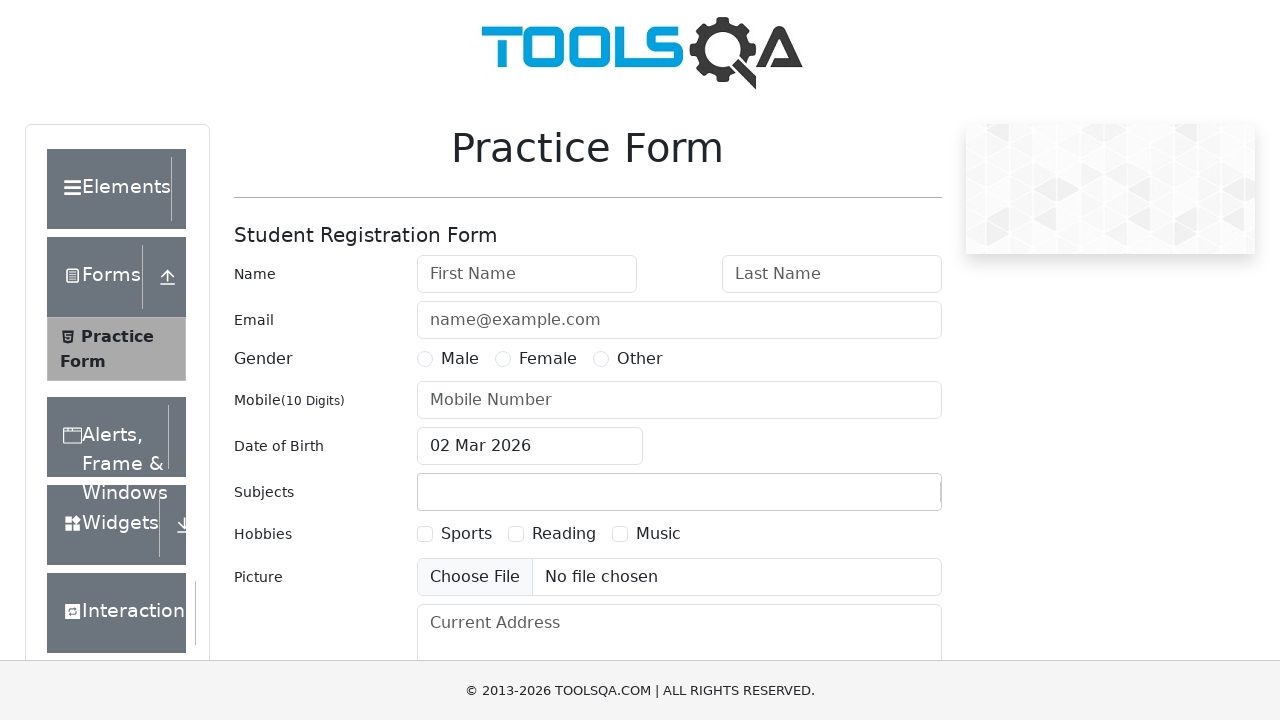

Verified that the first checkbox is not already selected
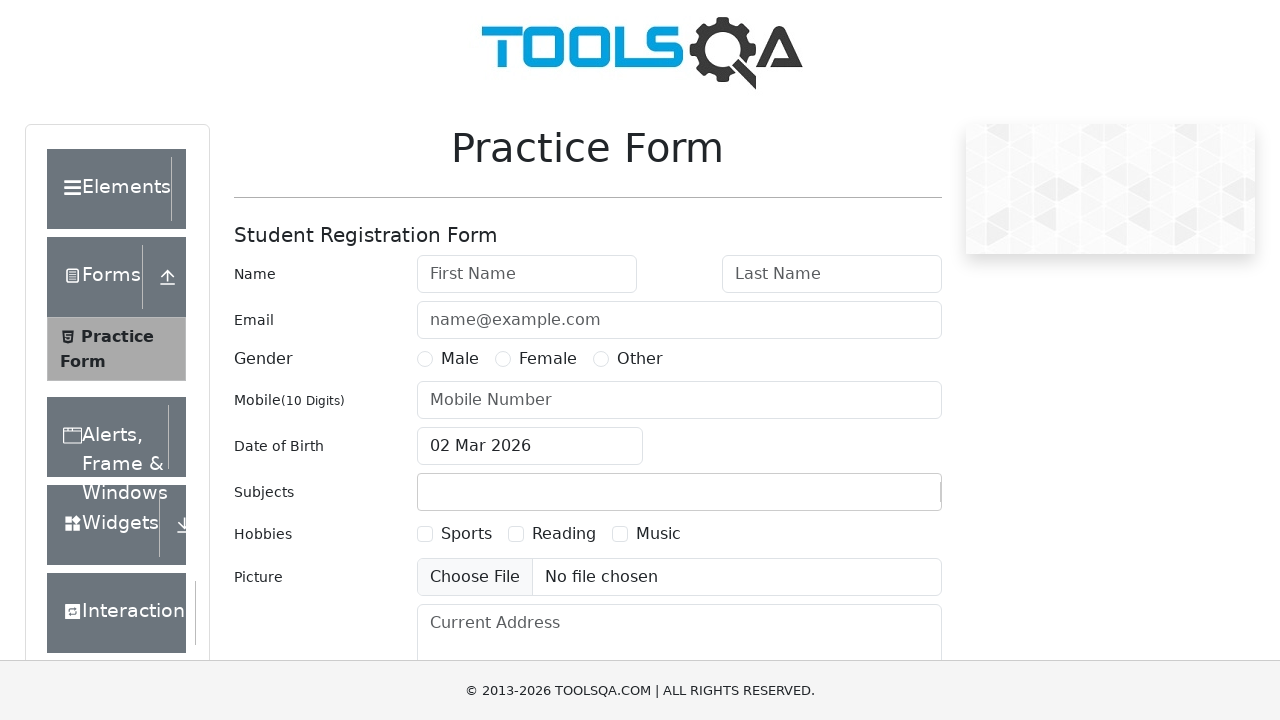

Clicked the first checkbox to select it at (425, 534) on input[type='checkbox'] >> nth=0
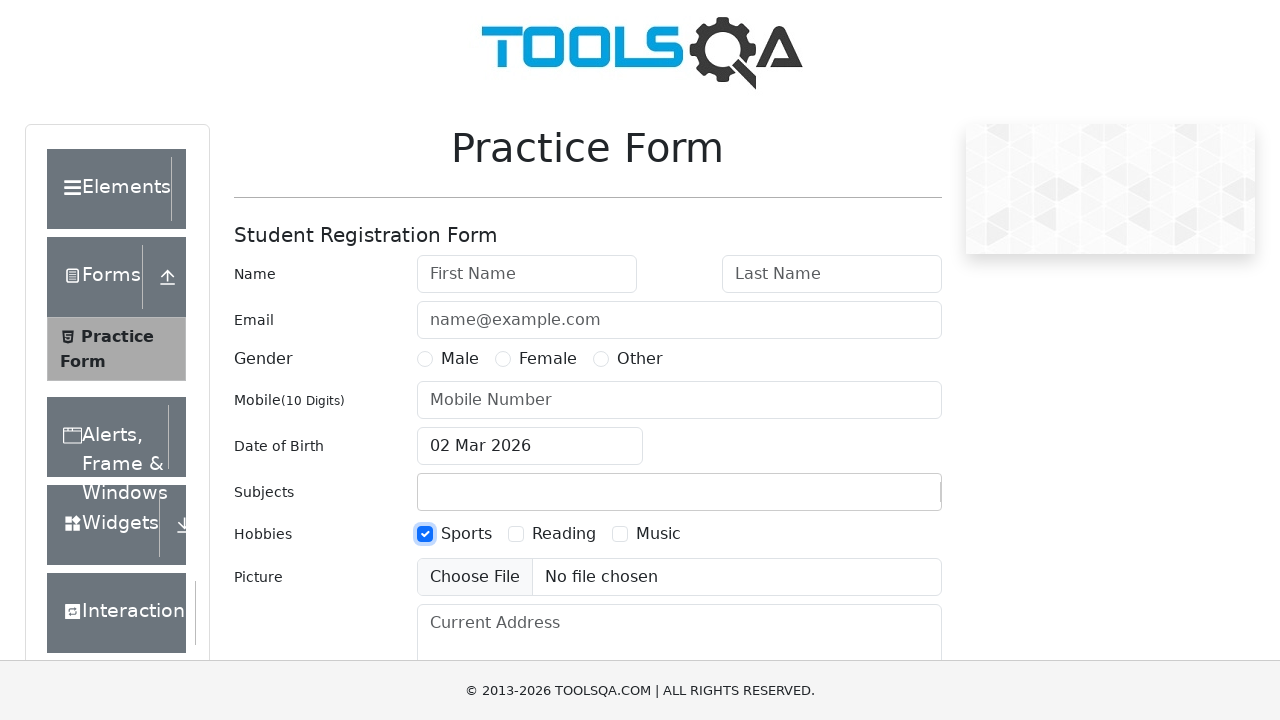

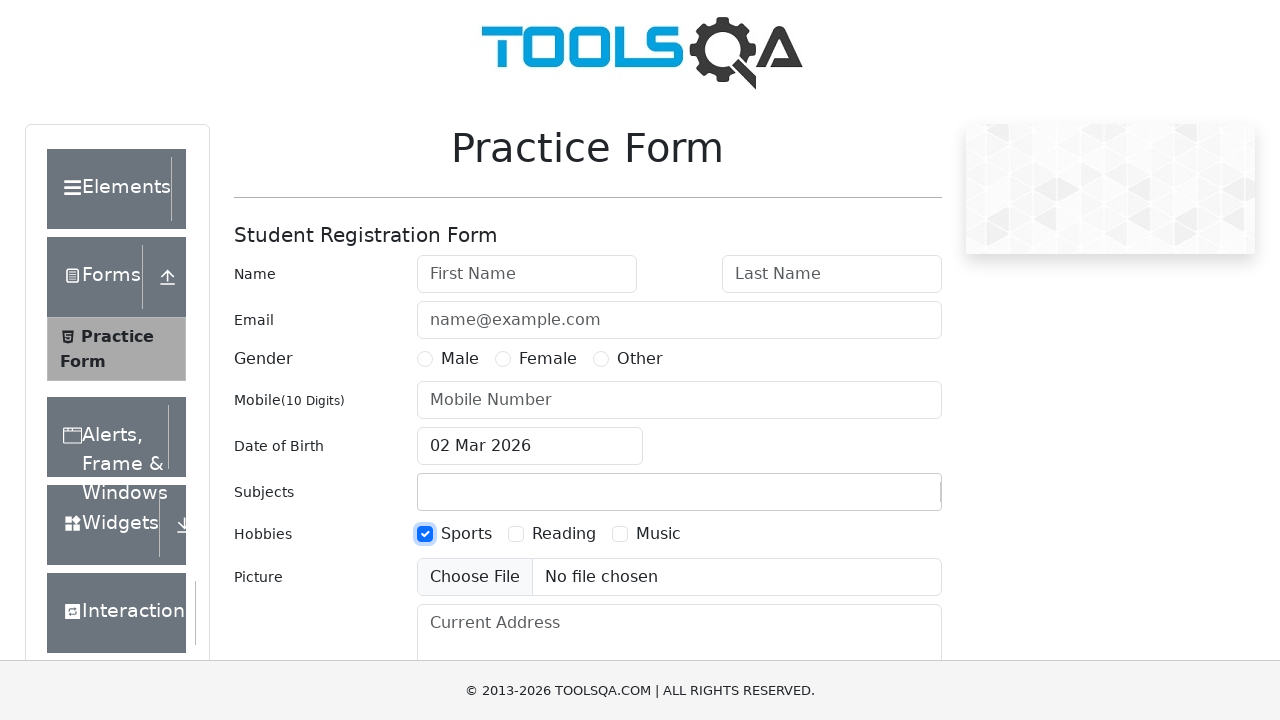